Tests that clicking Clear completed removes all completed items from the list

Starting URL: https://demo.playwright.dev/todomvc

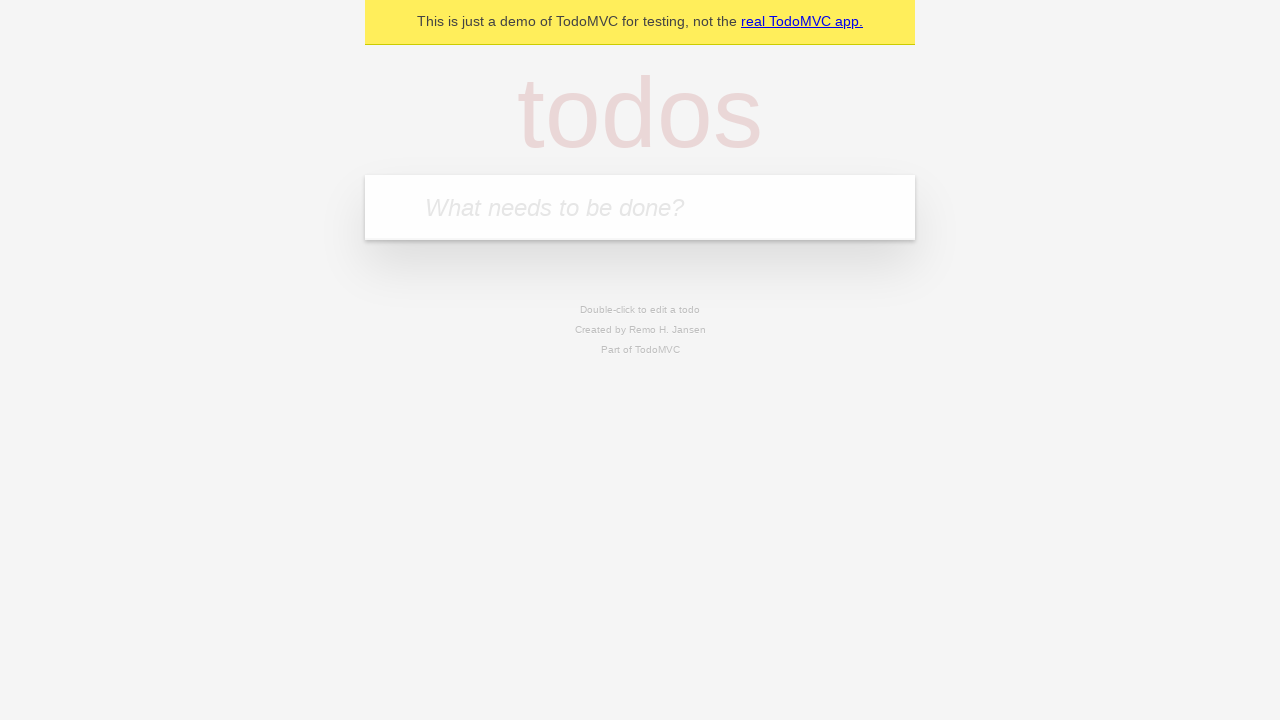

Filled todo input with 'buy some cheese' on internal:attr=[placeholder="What needs to be done?"i]
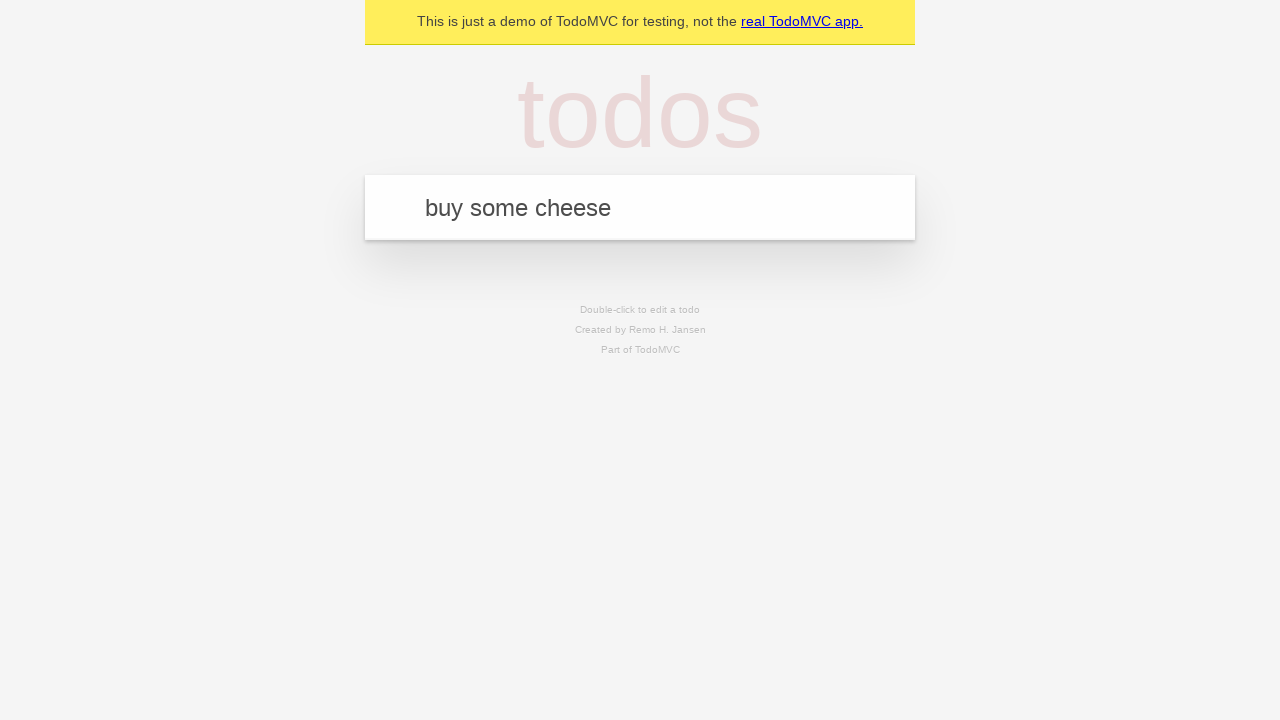

Pressed Enter to create todo 'buy some cheese' on internal:attr=[placeholder="What needs to be done?"i]
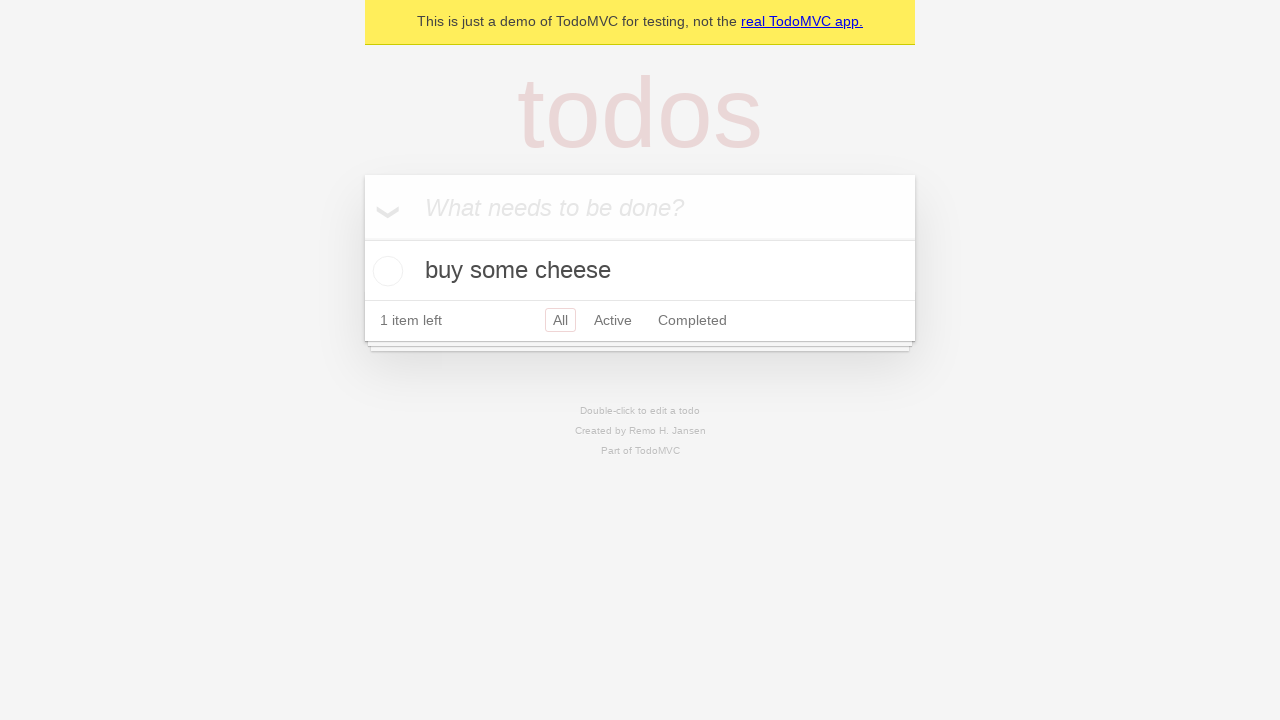

Filled todo input with 'feed the cat' on internal:attr=[placeholder="What needs to be done?"i]
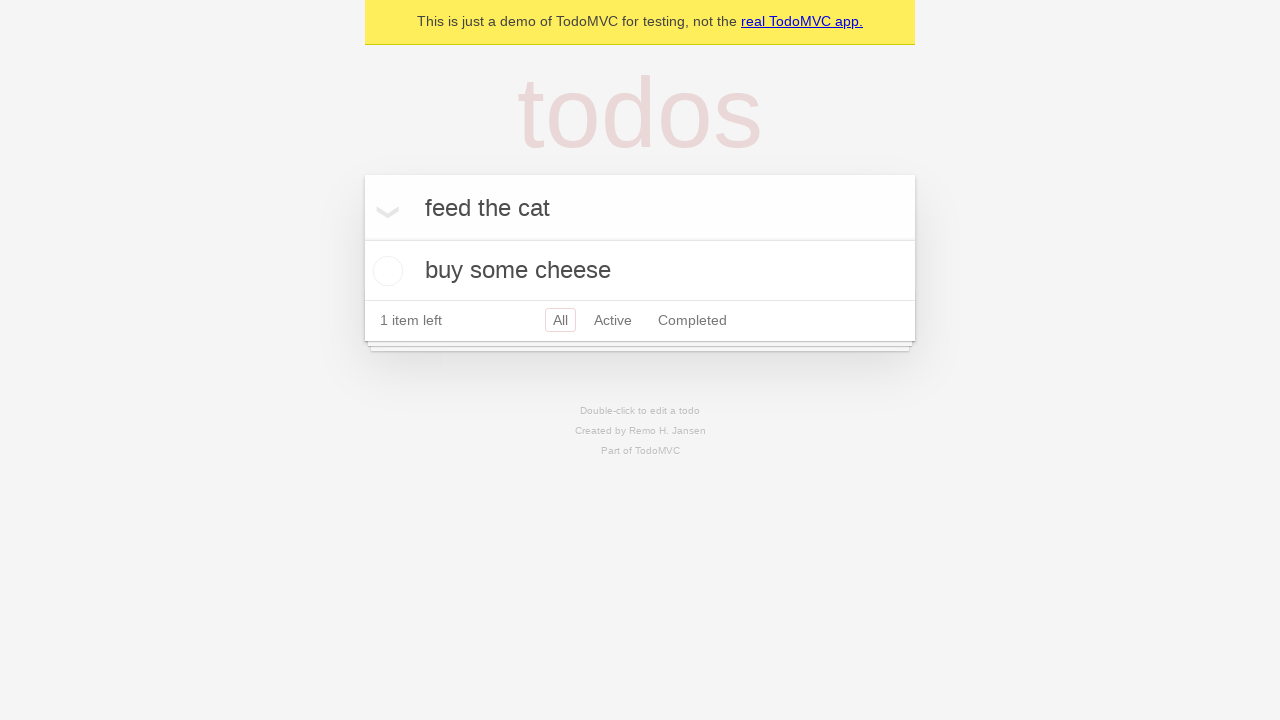

Pressed Enter to create todo 'feed the cat' on internal:attr=[placeholder="What needs to be done?"i]
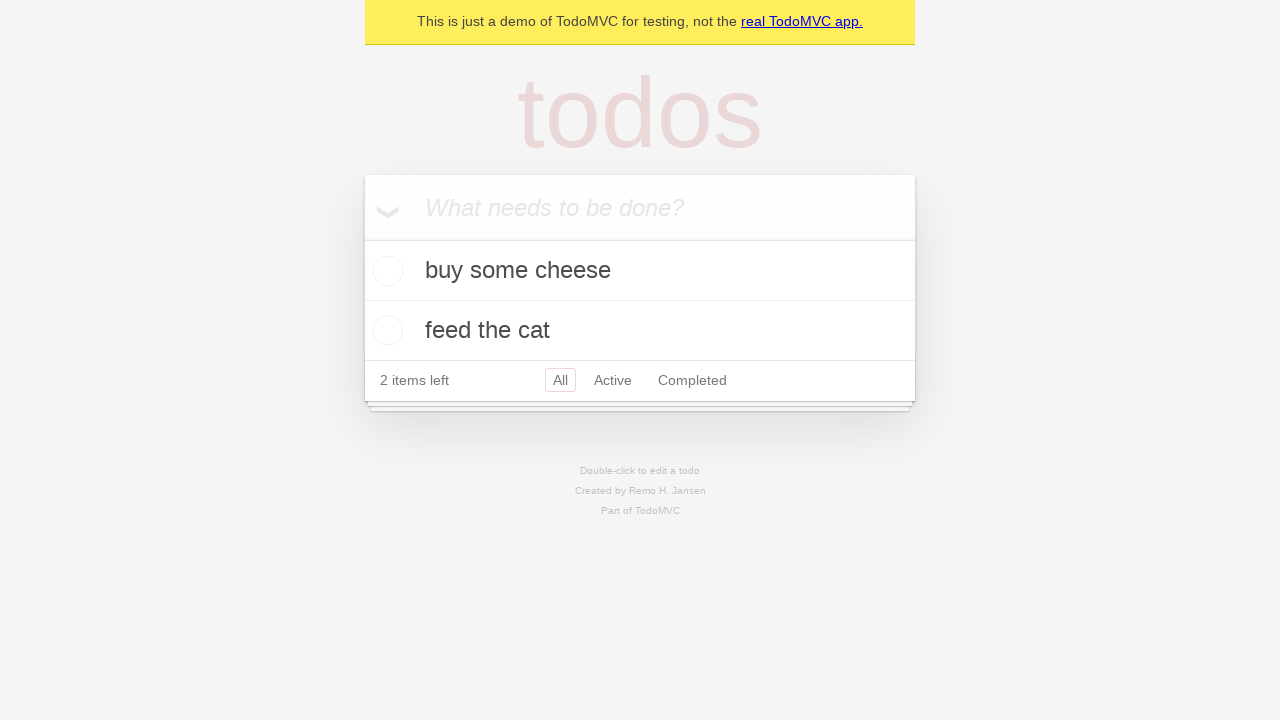

Filled todo input with 'book a doctors appointment' on internal:attr=[placeholder="What needs to be done?"i]
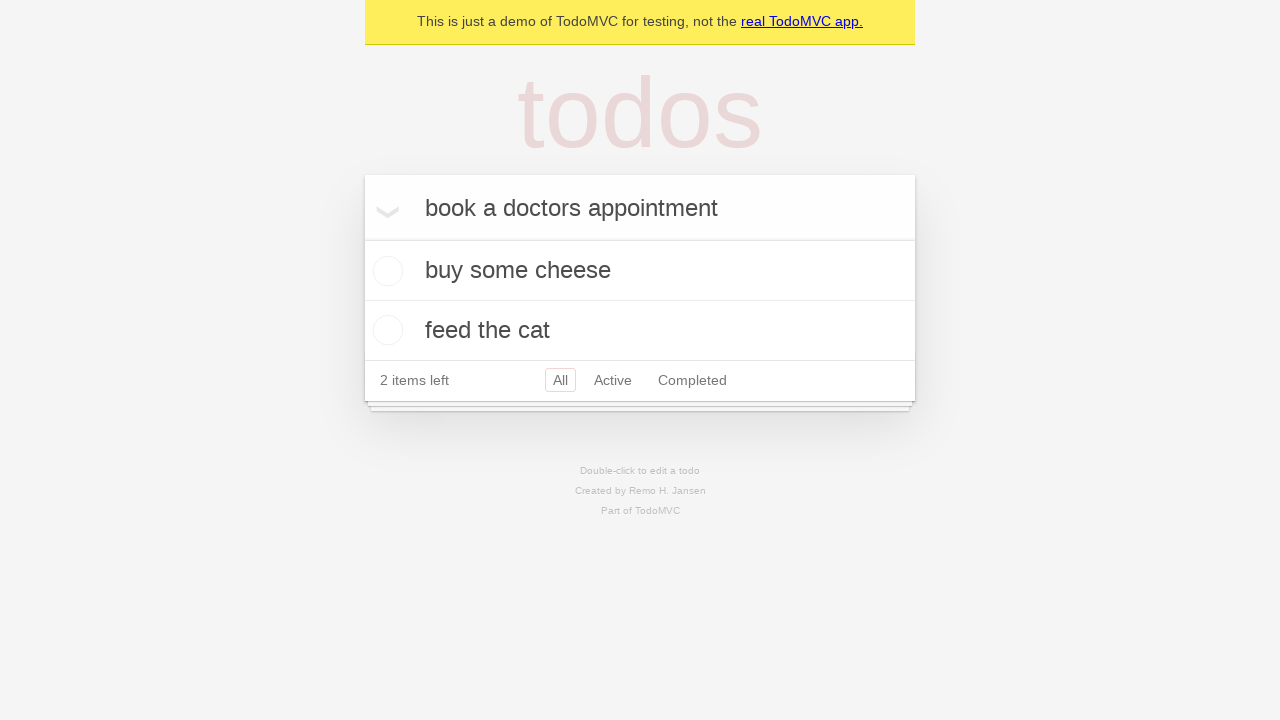

Pressed Enter to create todo 'book a doctors appointment' on internal:attr=[placeholder="What needs to be done?"i]
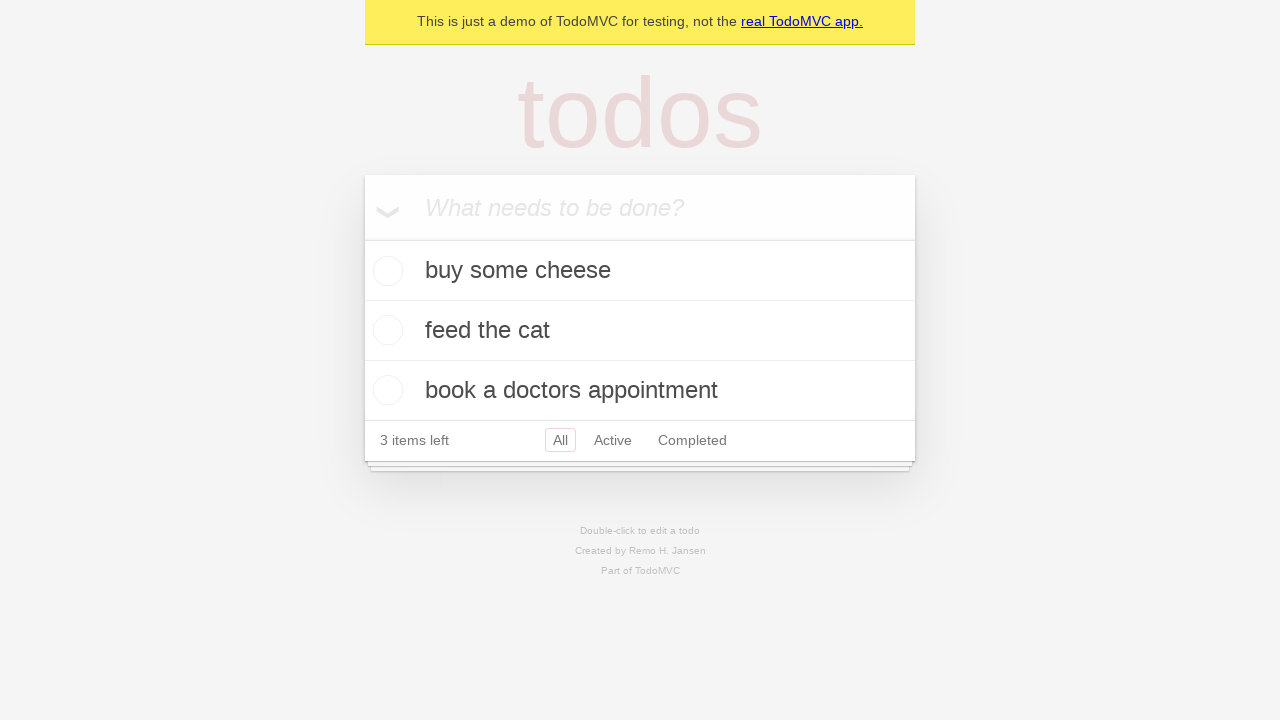

Located all todo items
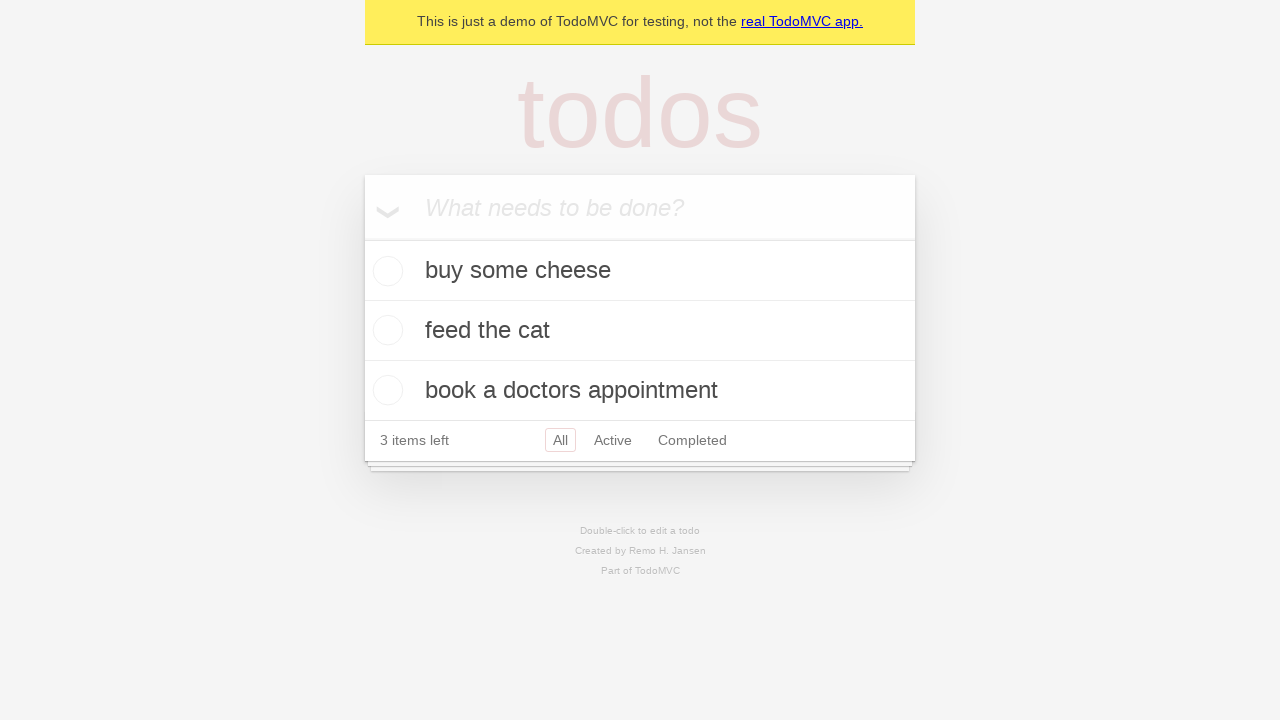

Checked the second todo item as completed at (385, 330) on internal:testid=[data-testid="todo-item"s] >> nth=1 >> internal:role=checkbox
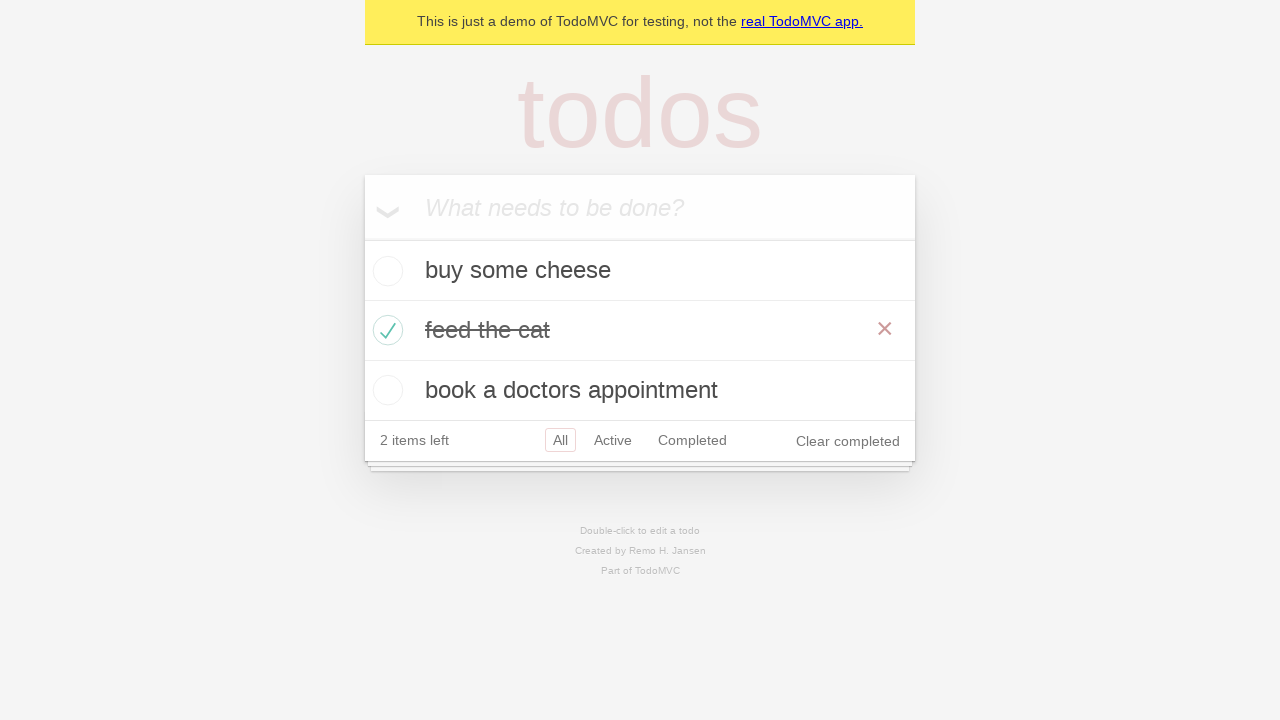

Clicked Clear completed button to remove completed items at (848, 441) on internal:role=button[name="Clear completed"i]
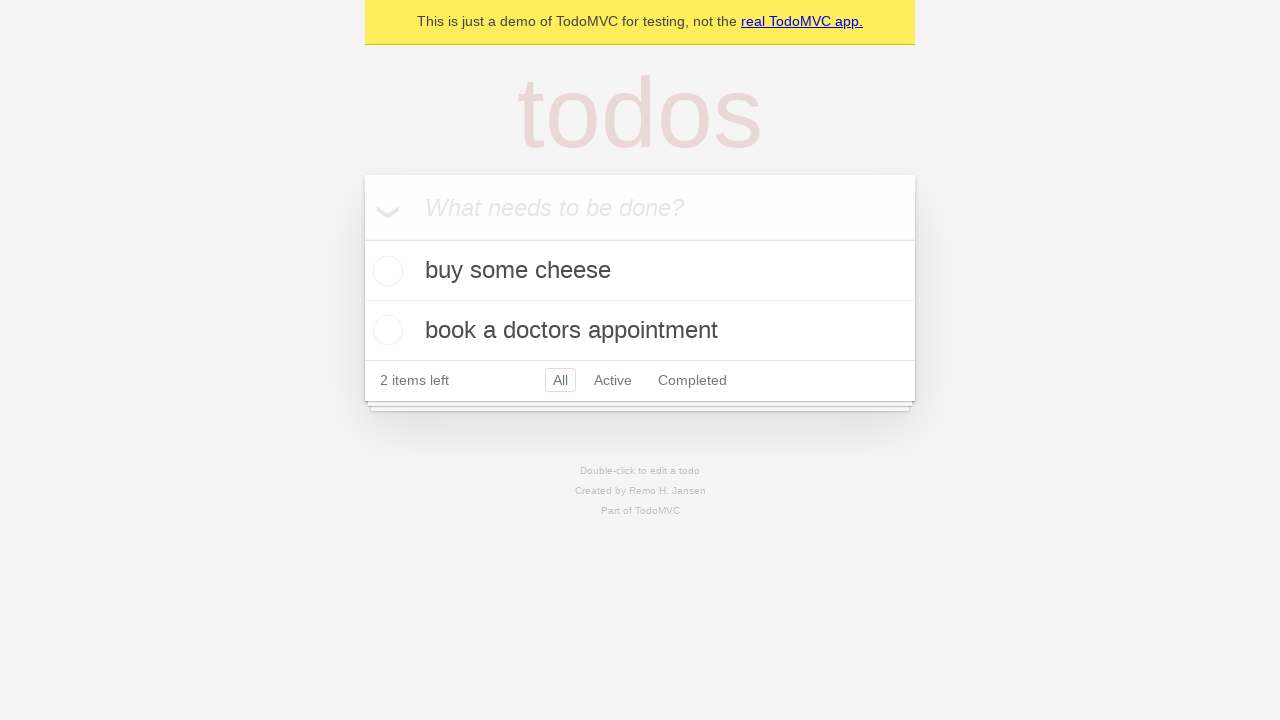

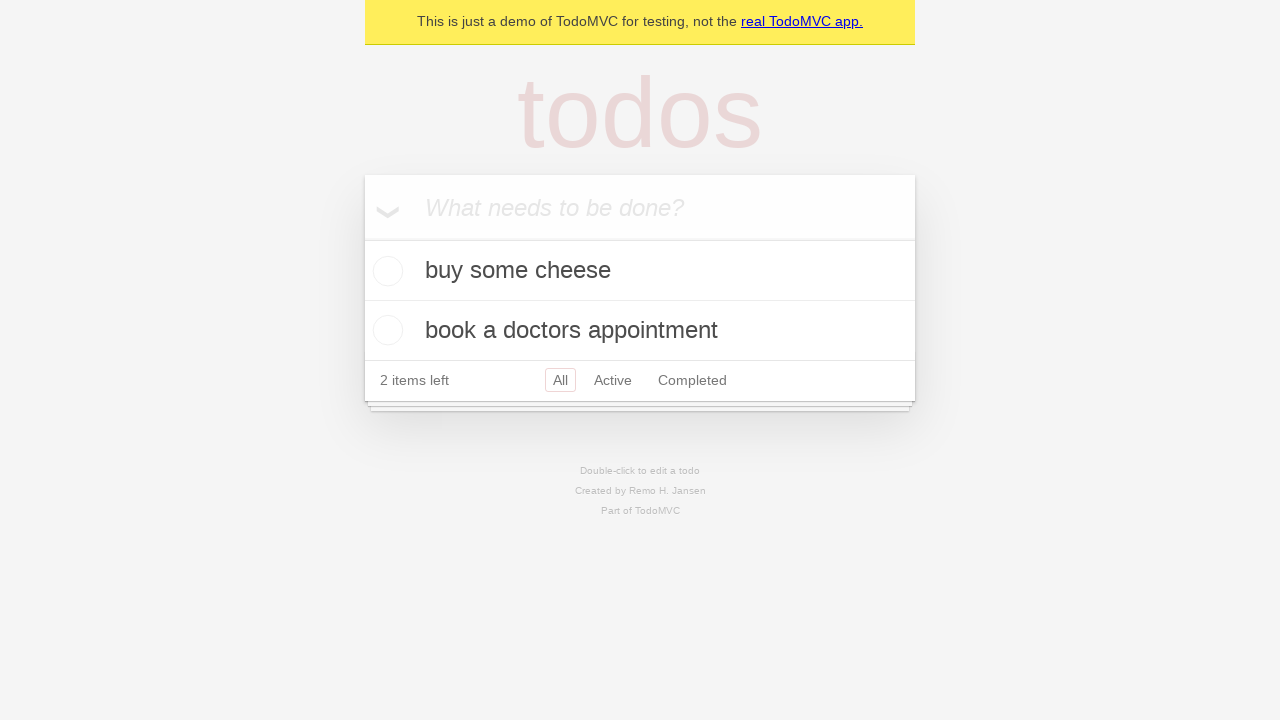